Tests the SpiceJet signup flow by clicking the Signup button, switching to the new popup window, and filling in the first name field in the registration form.

Starting URL: https://www.spicejet.com/

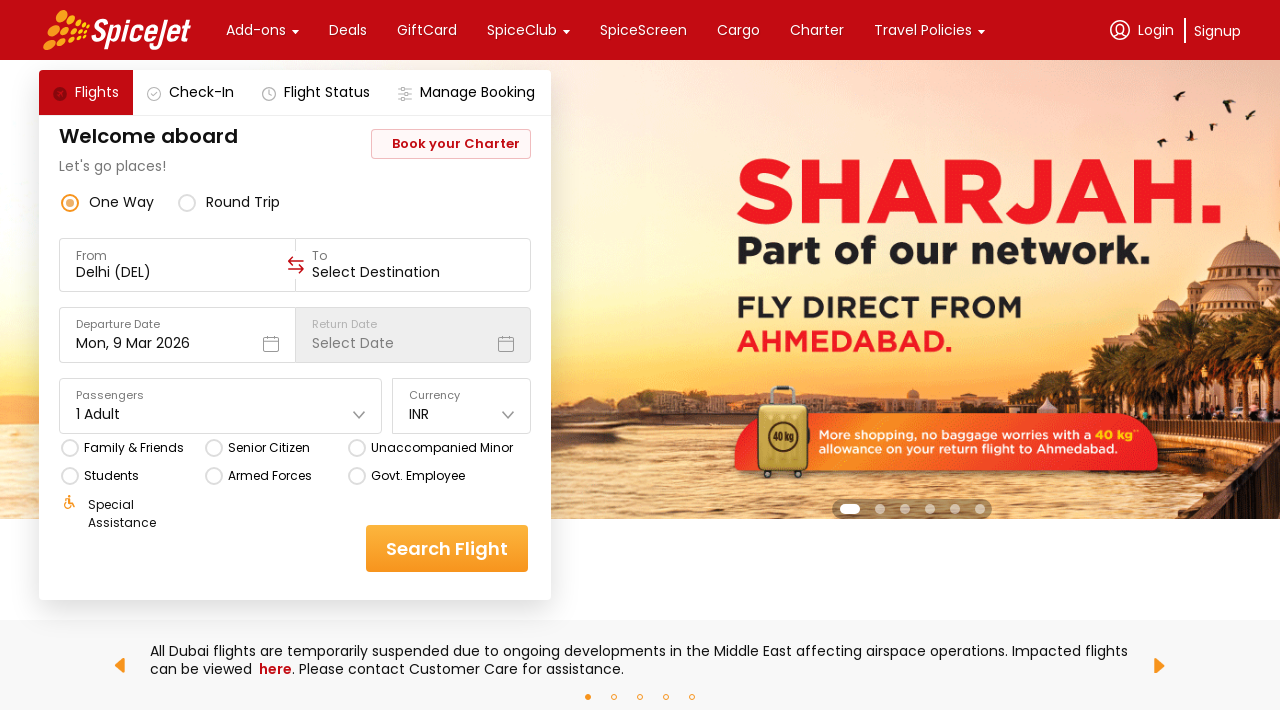

Clicked Signup button at (1218, 30) on xpath=//div[contains(text(),'Signup')]
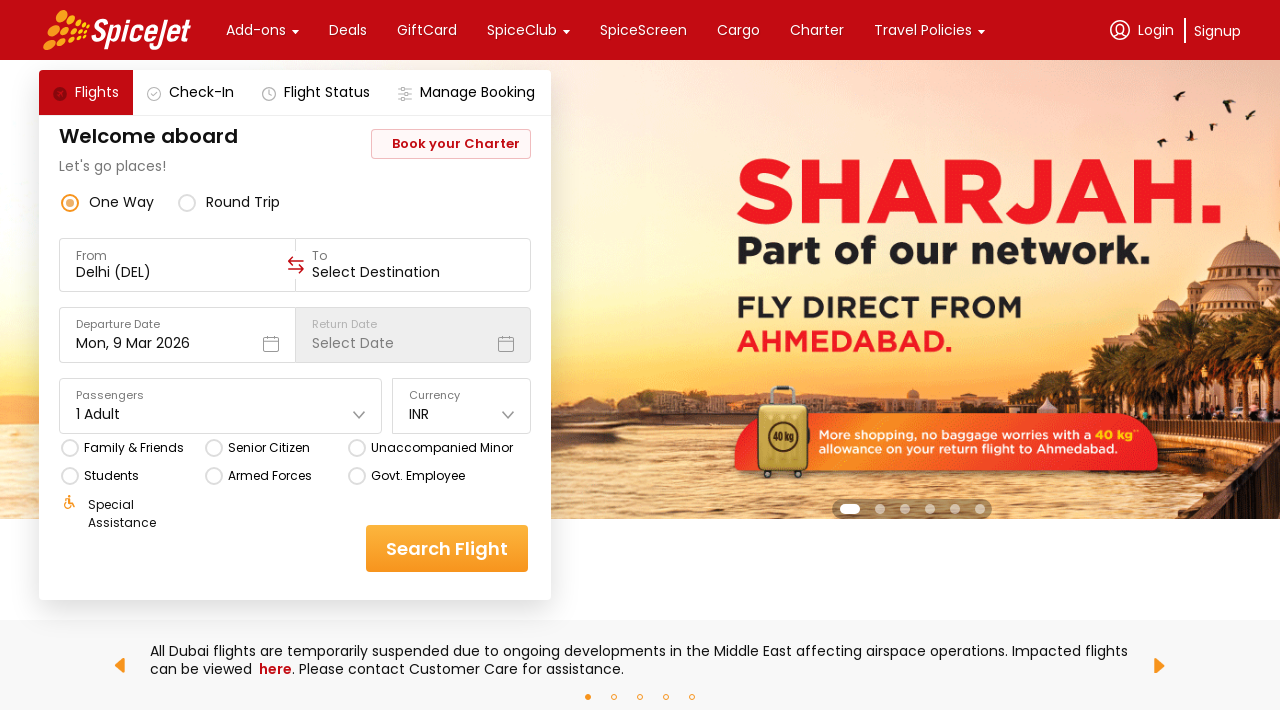

Clicked Signup button to trigger popup window at (1218, 30) on xpath=//div[contains(text(),'Signup')]
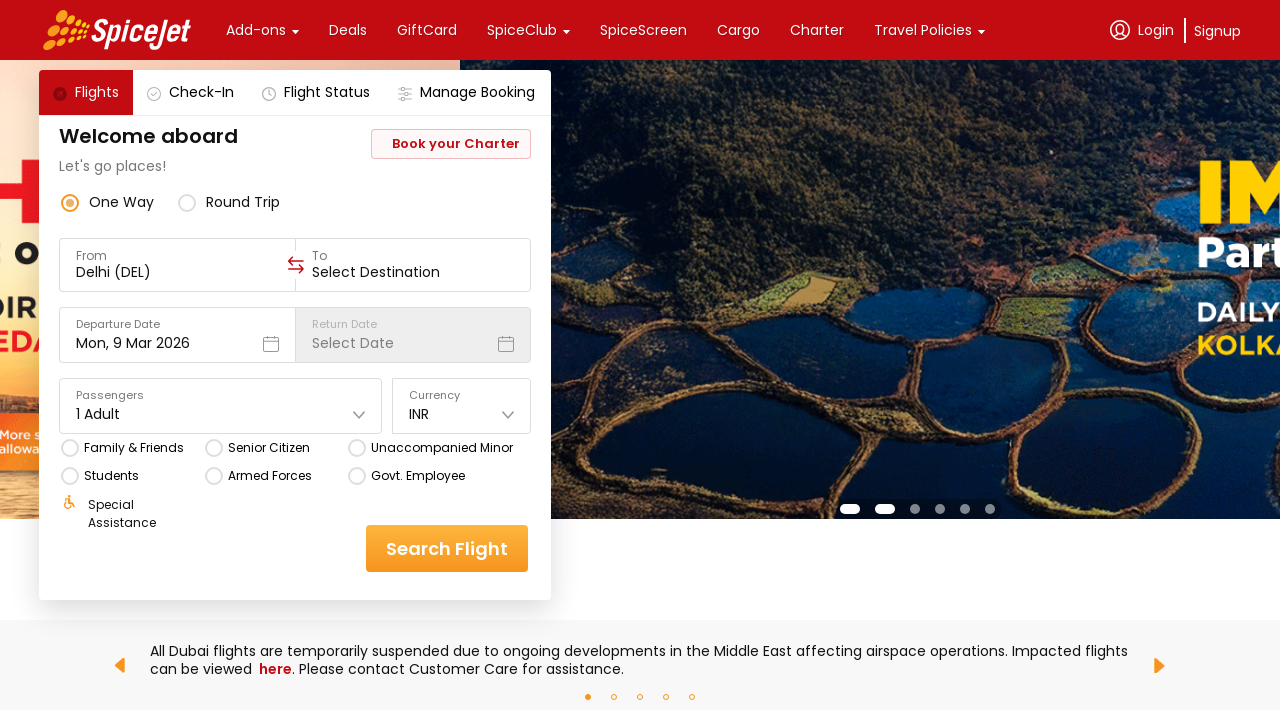

New popup window created and captured
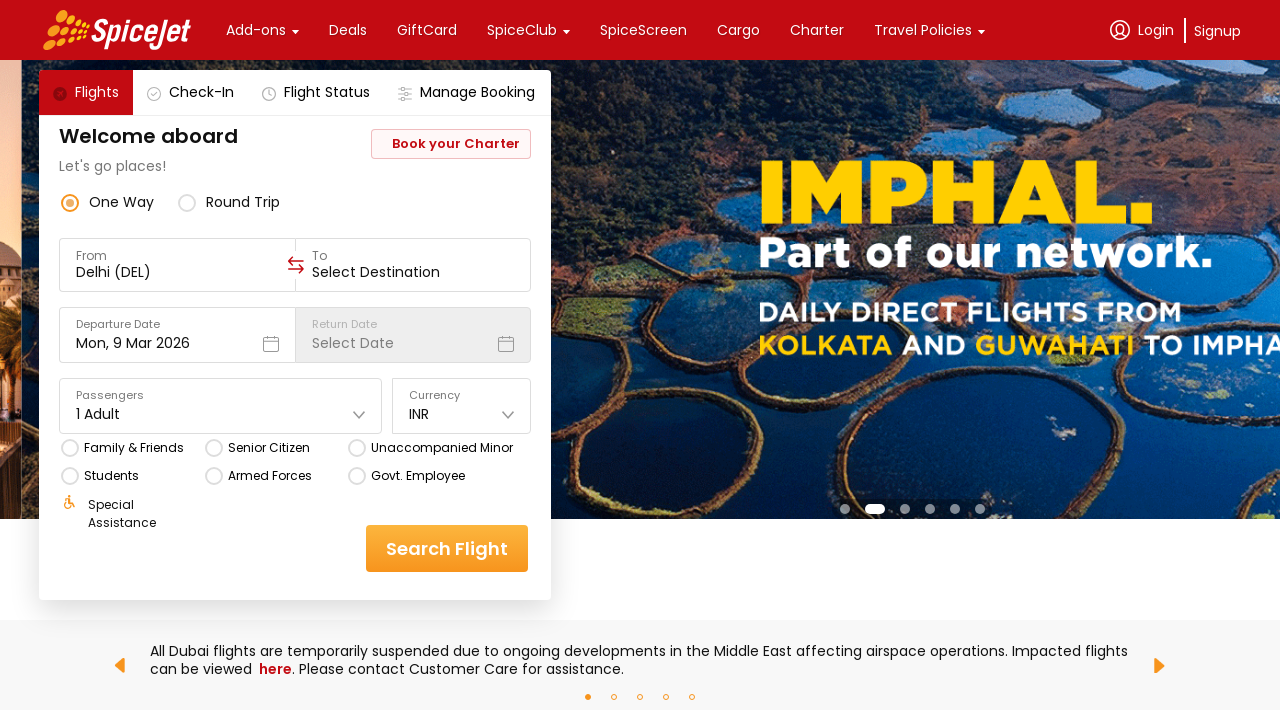

Popup window fully loaded
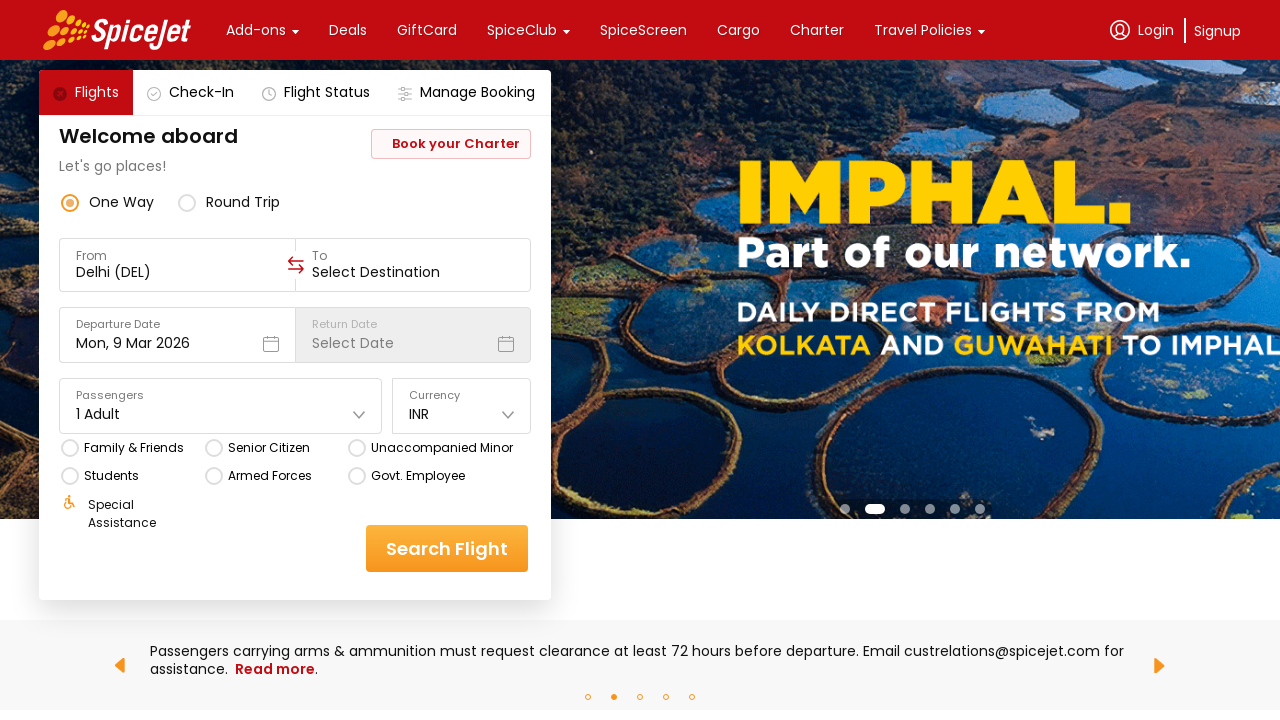

Filled first name field with 'Sagar' in registration form on #first_name
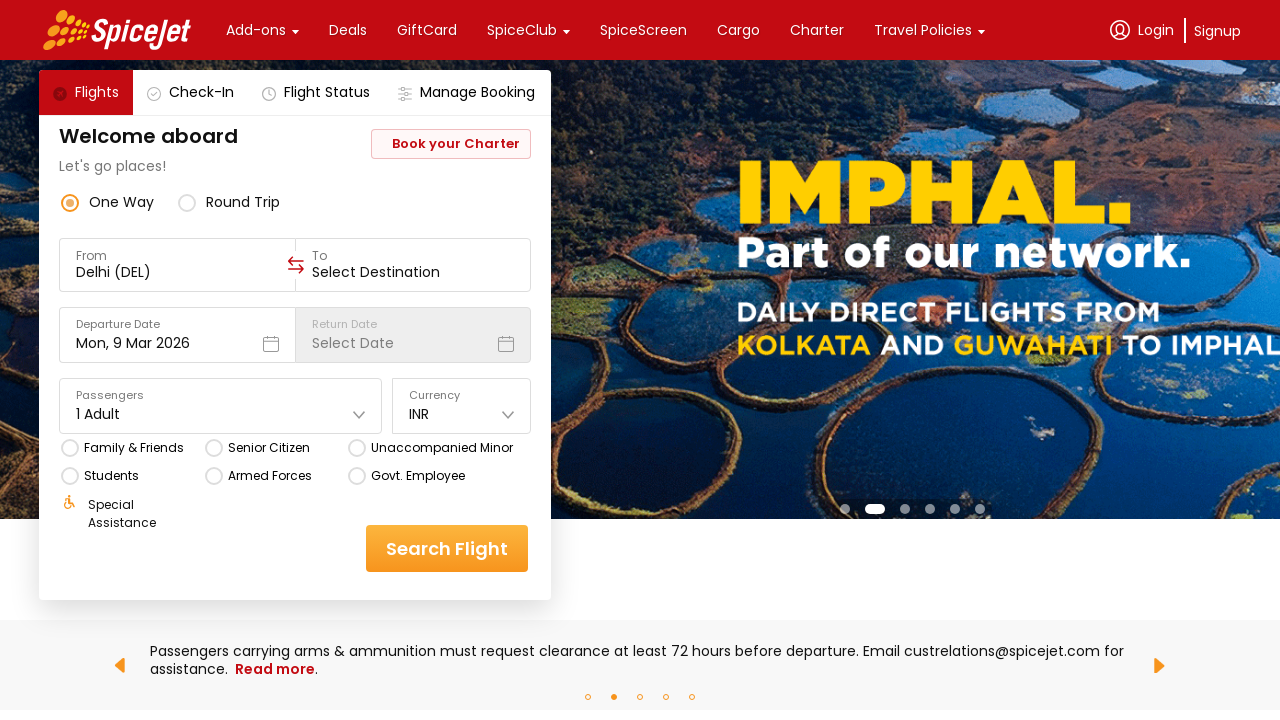

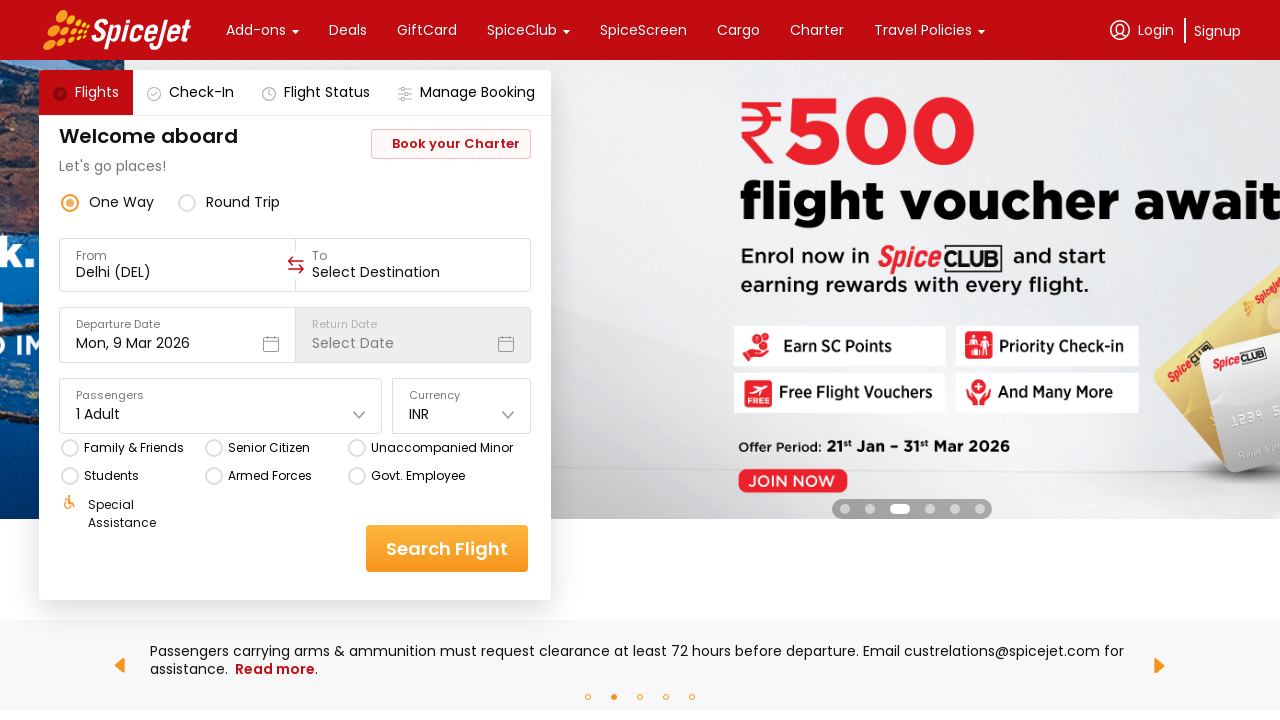